Navigates to the Hero MotoCorp Splendor Plus motorcycle product page and verifies the page loads successfully.

Starting URL: https://www.heromotocorp.com/en-in/motorcycles/practical/splendor-plus.html

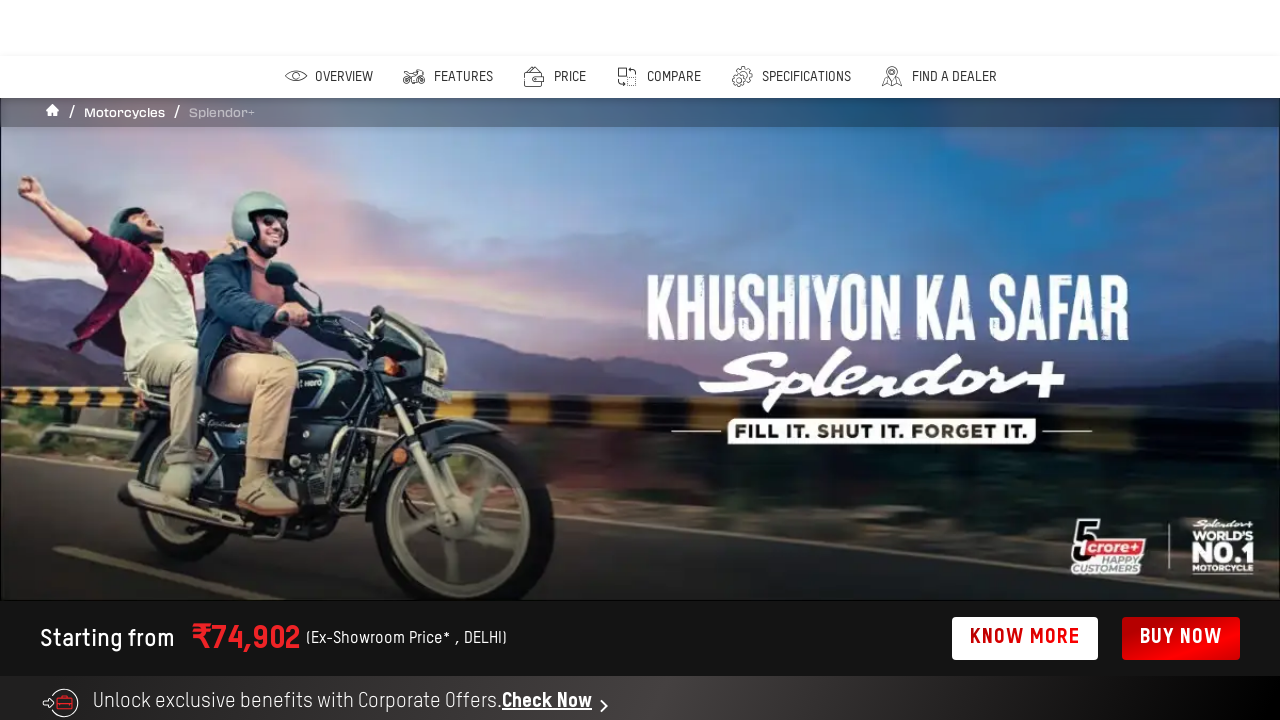

Waited for page DOM content to be loaded
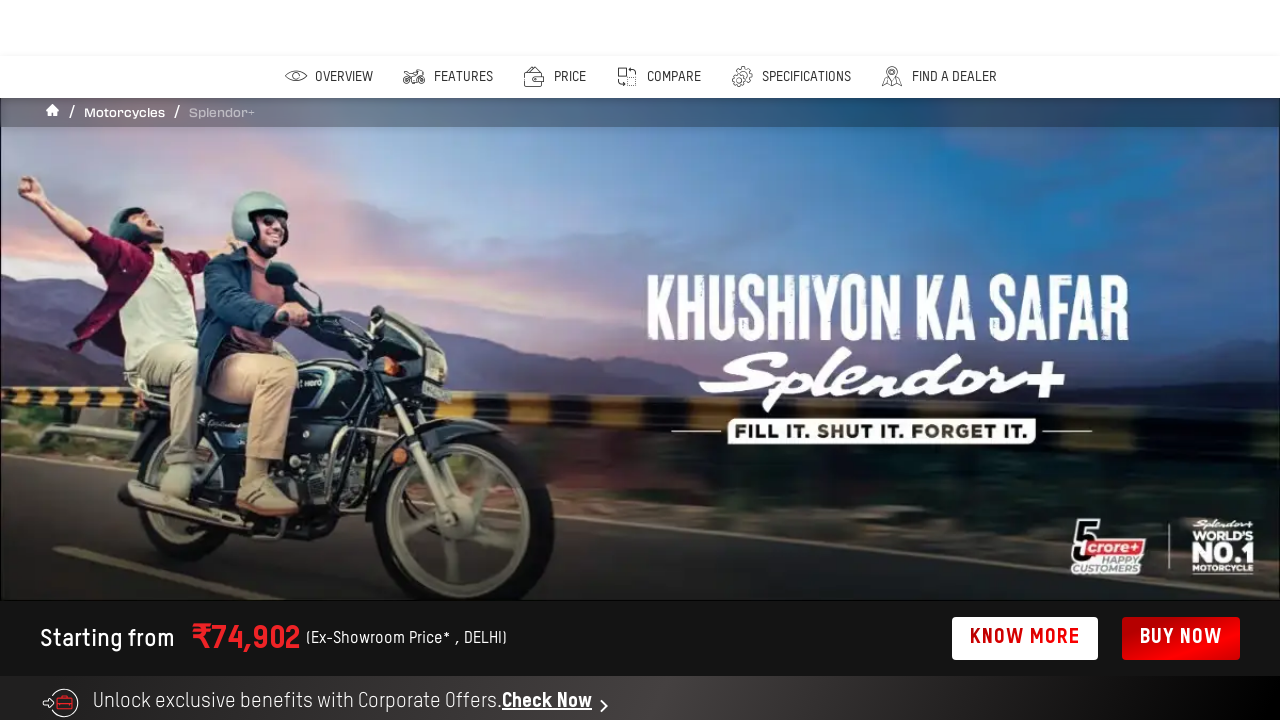

Verified body element is present on Splendor Plus product page
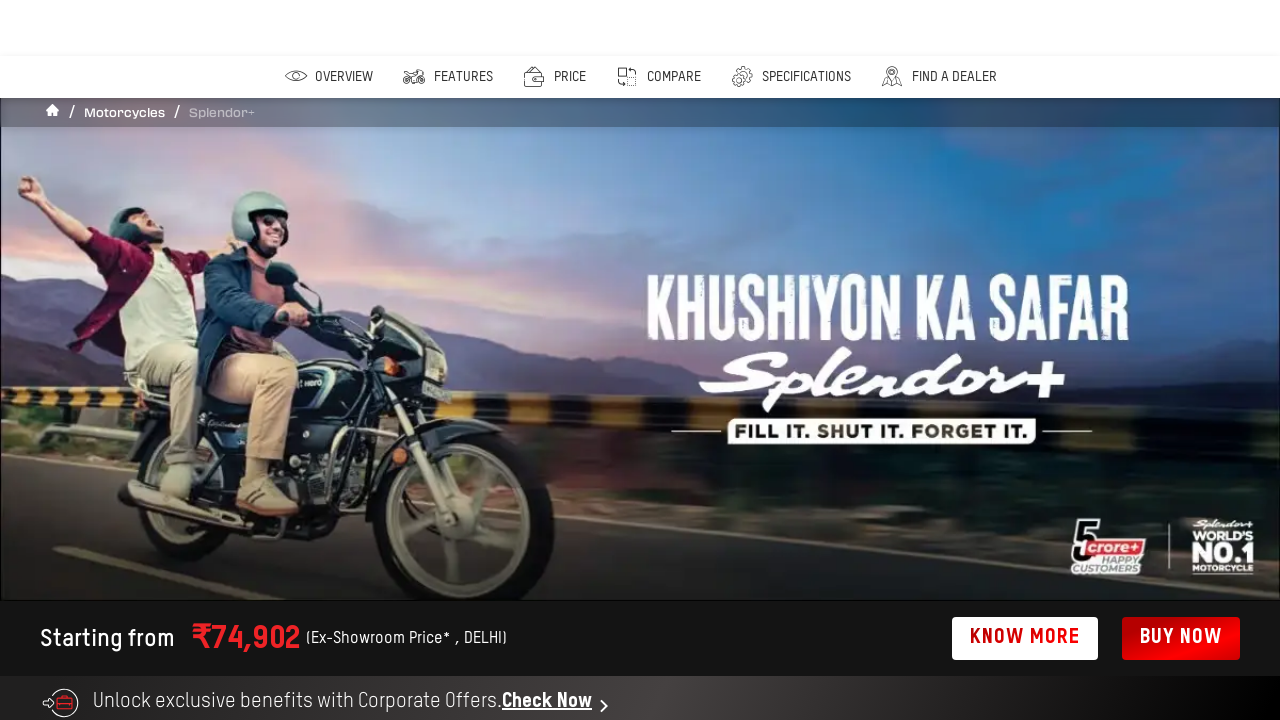

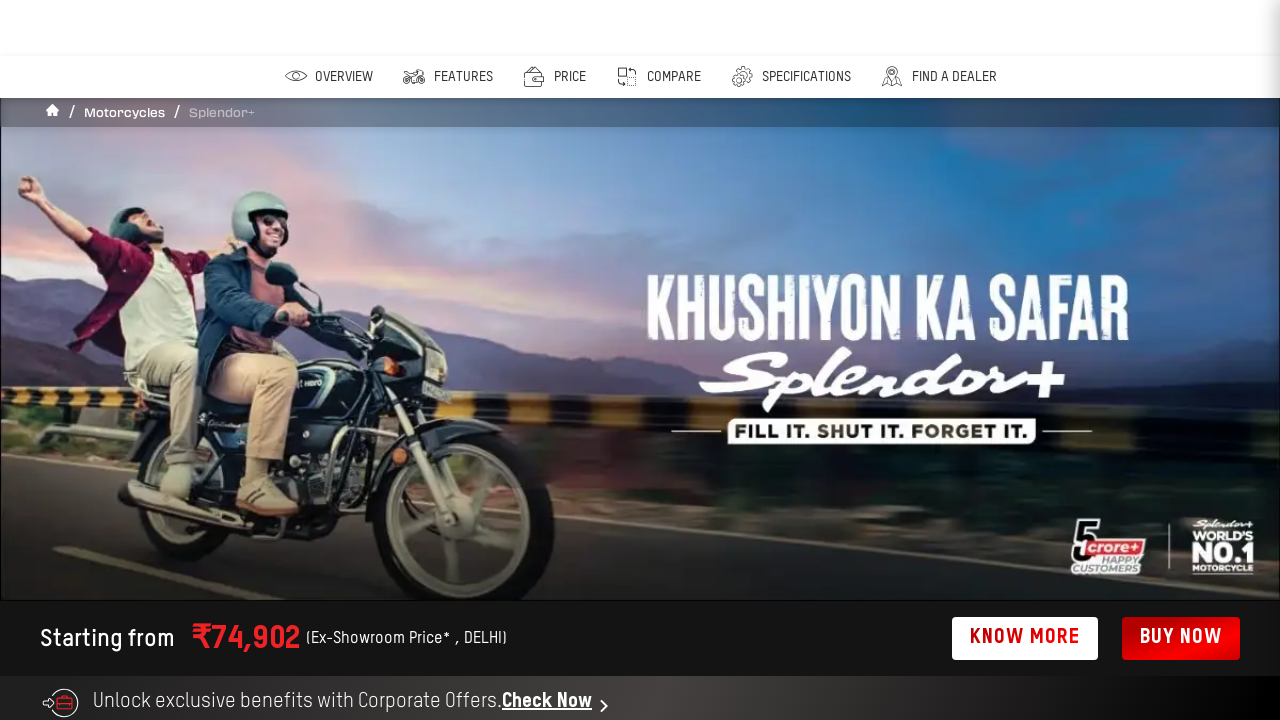